Tests keyboard navigation on GeeksforGeeks website by sending arrow down and arrow up key presses to scroll through the page

Starting URL: https://www.geeksforgeeks.org/

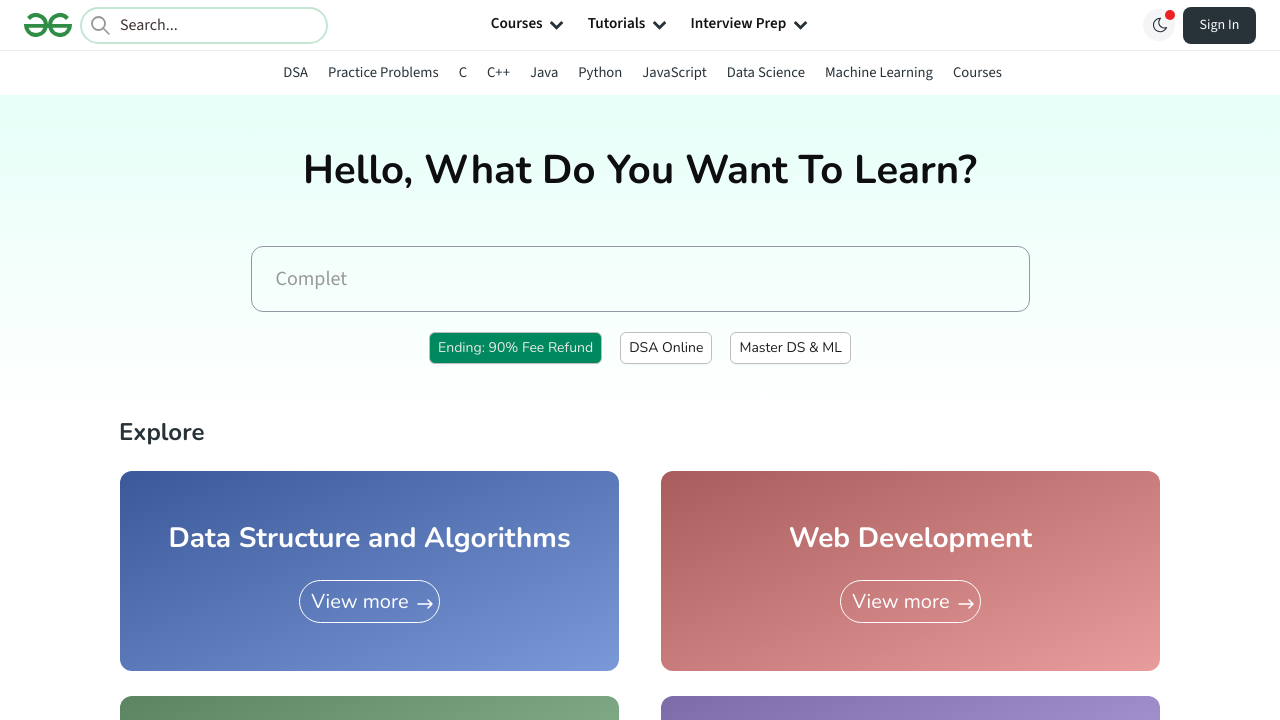

Pressed ArrowDown key to scroll down page
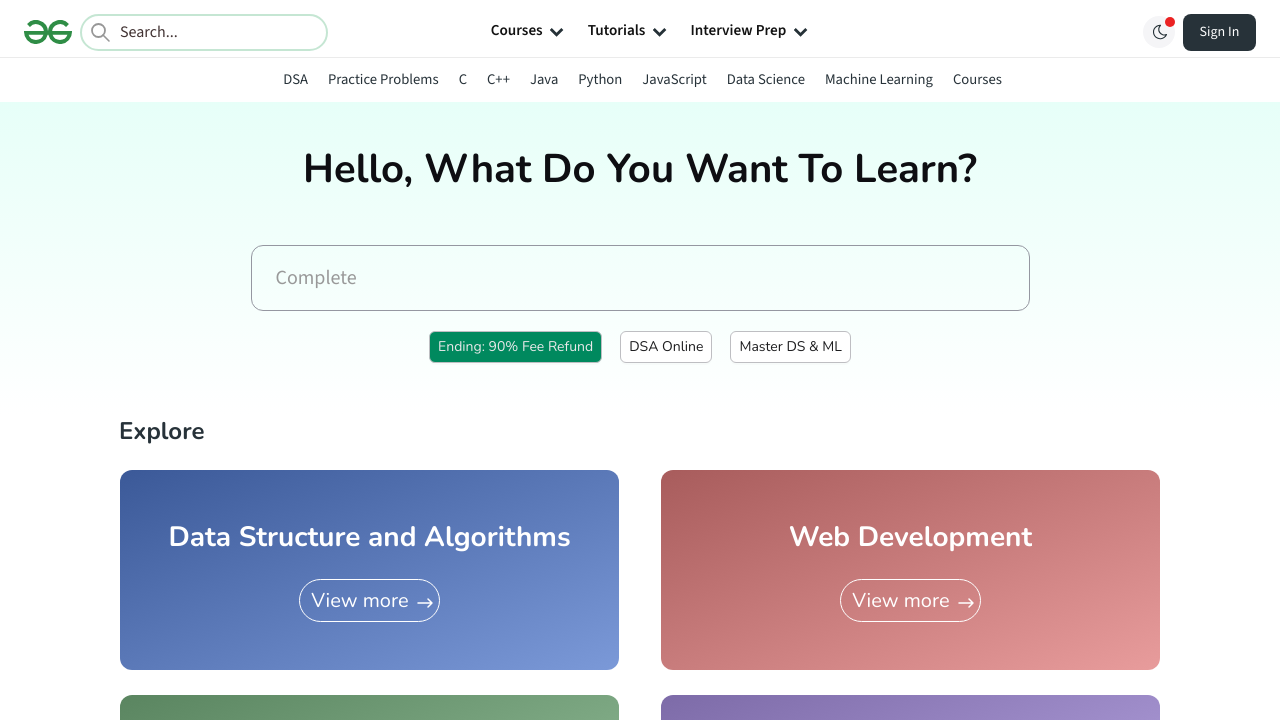

Pressed ArrowDown key again to continue scrolling down
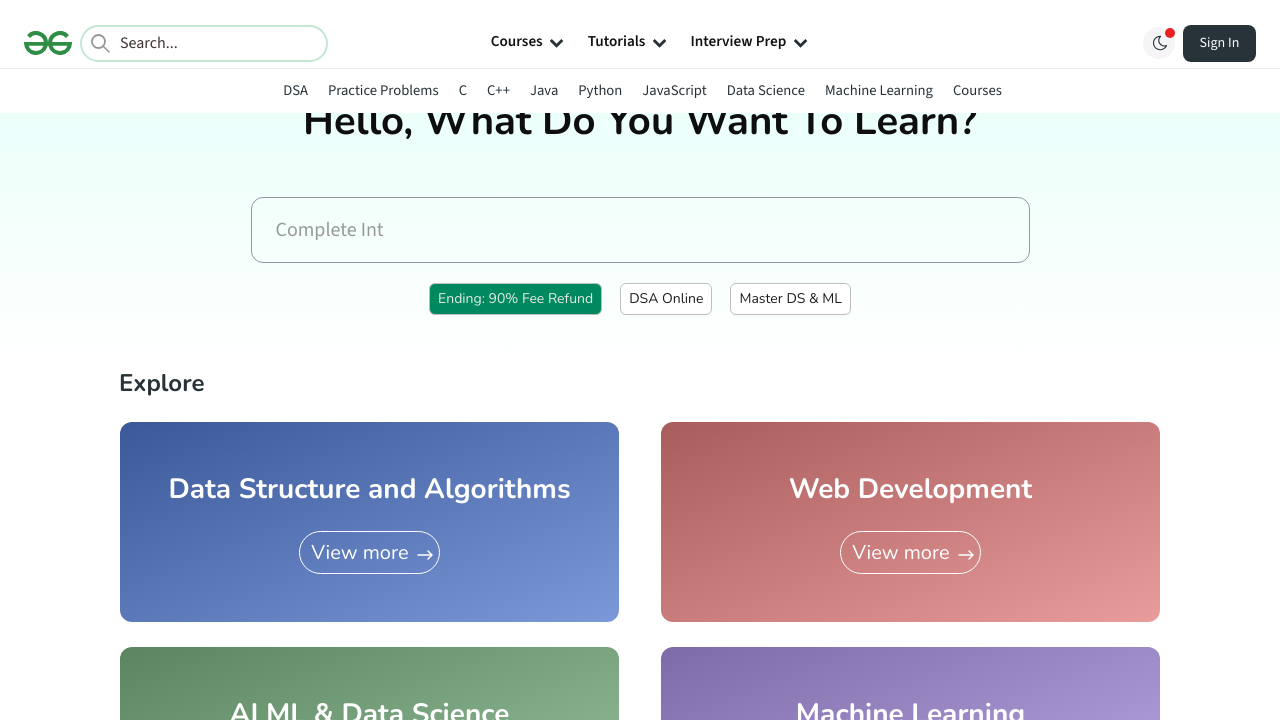

Pressed ArrowDown key a third time to scroll further down
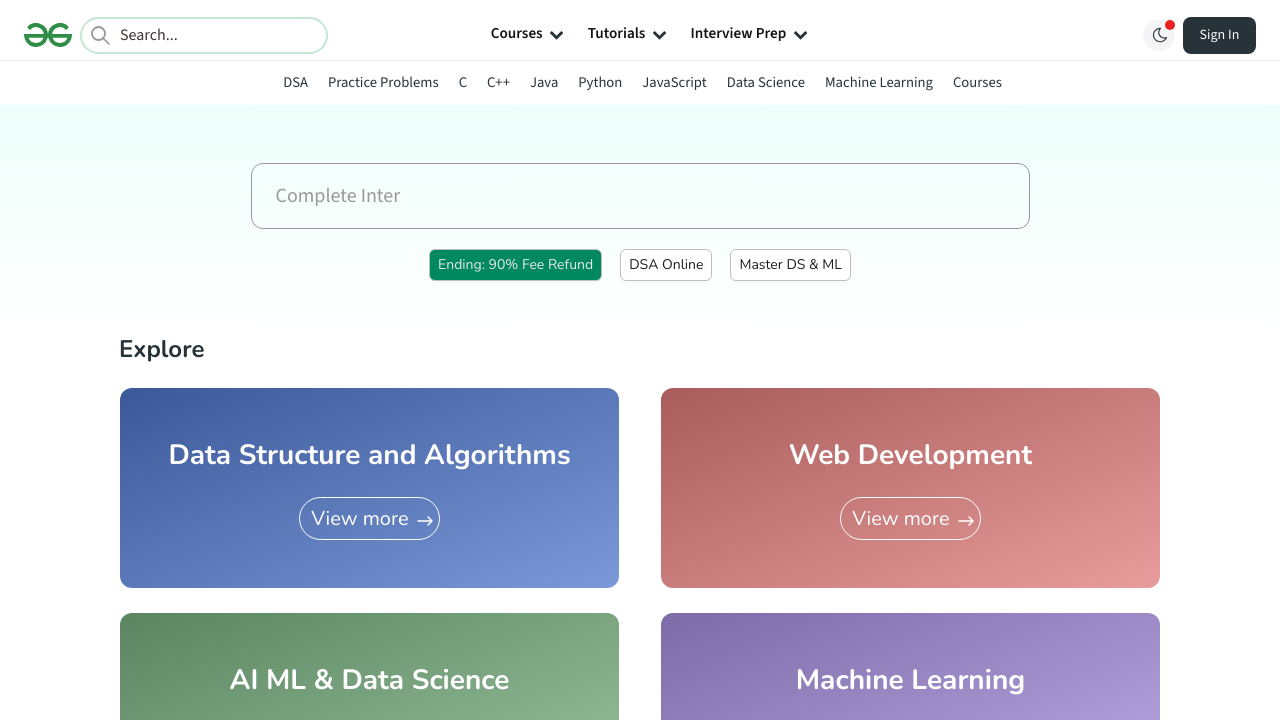

Pressed ArrowUp key to scroll back up the page
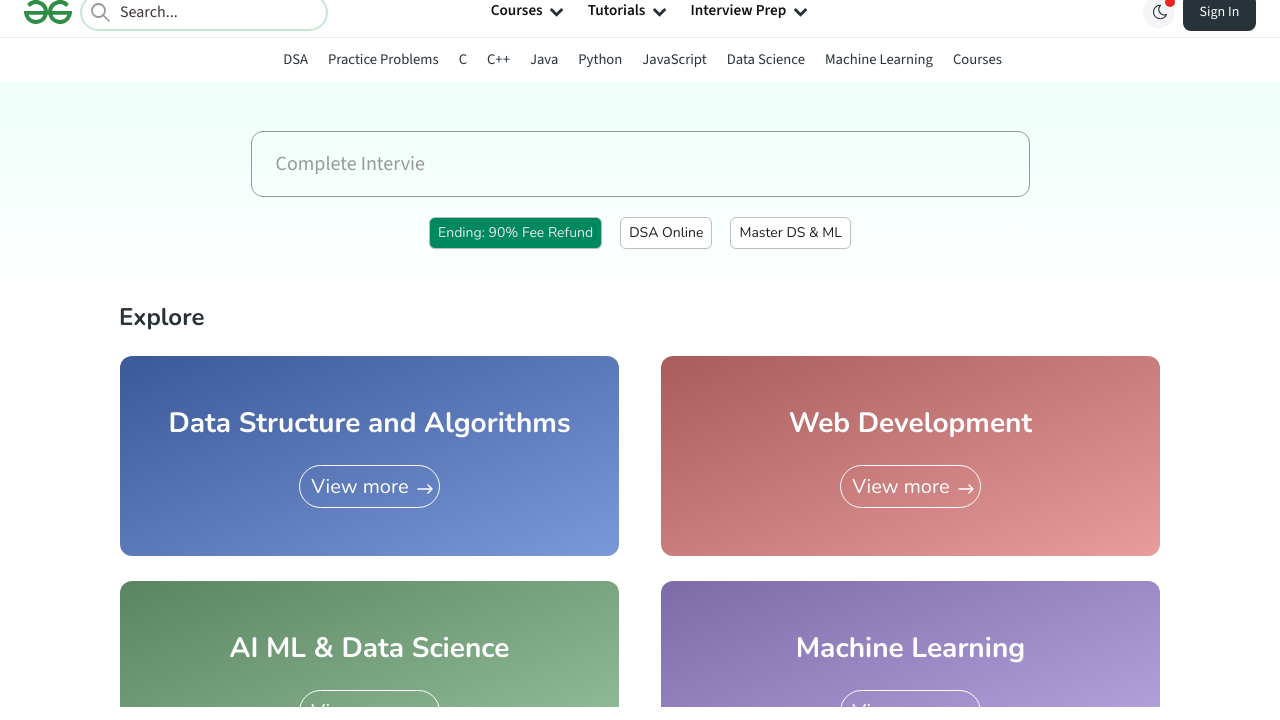

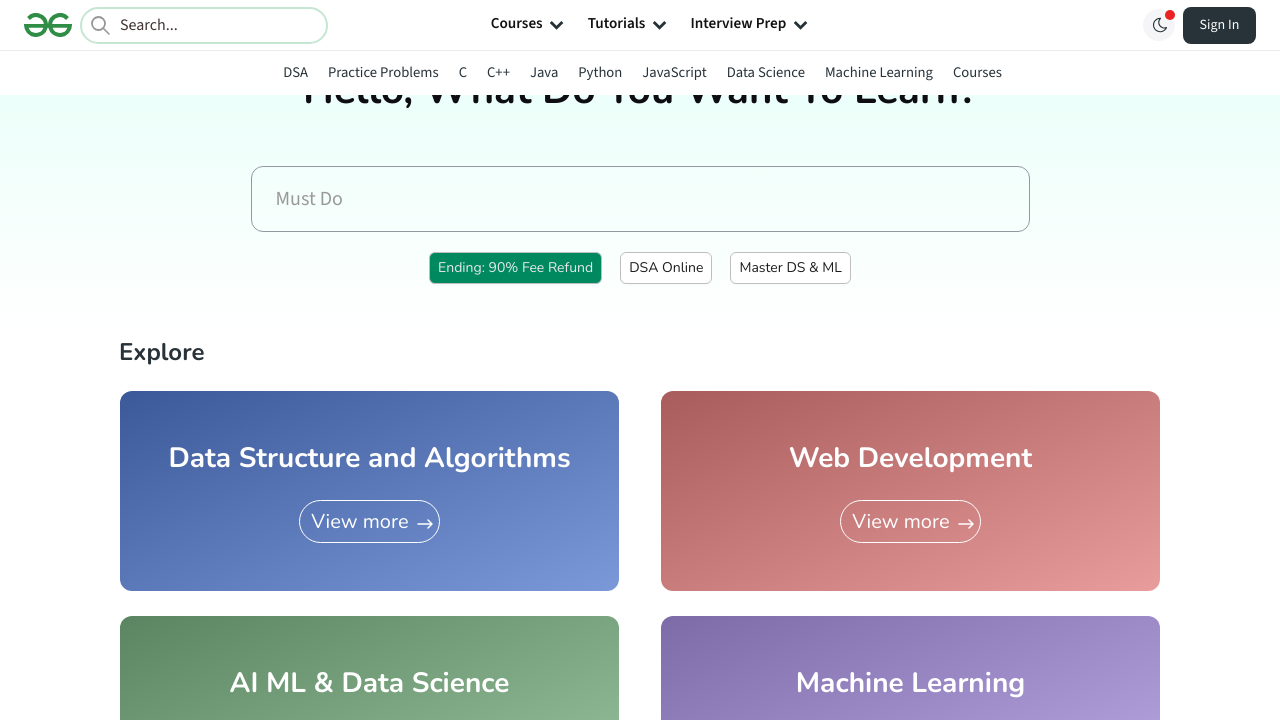